Tests various JavaScript alert interactions including simple alerts, confirmation dialogs, and prompt dialogs by accepting, dismissing, and entering text

Starting URL: https://demoqa.com/alerts

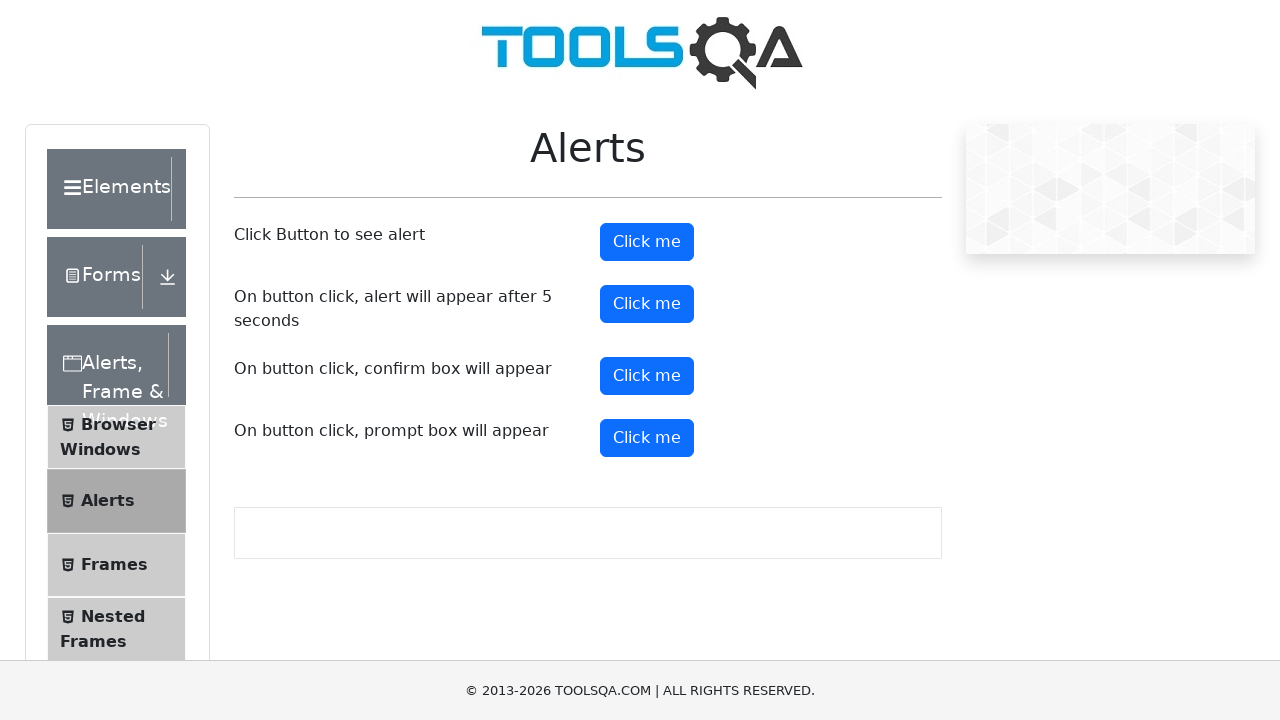

Clicked alert button to trigger simple alert at (647, 242) on #alertButton
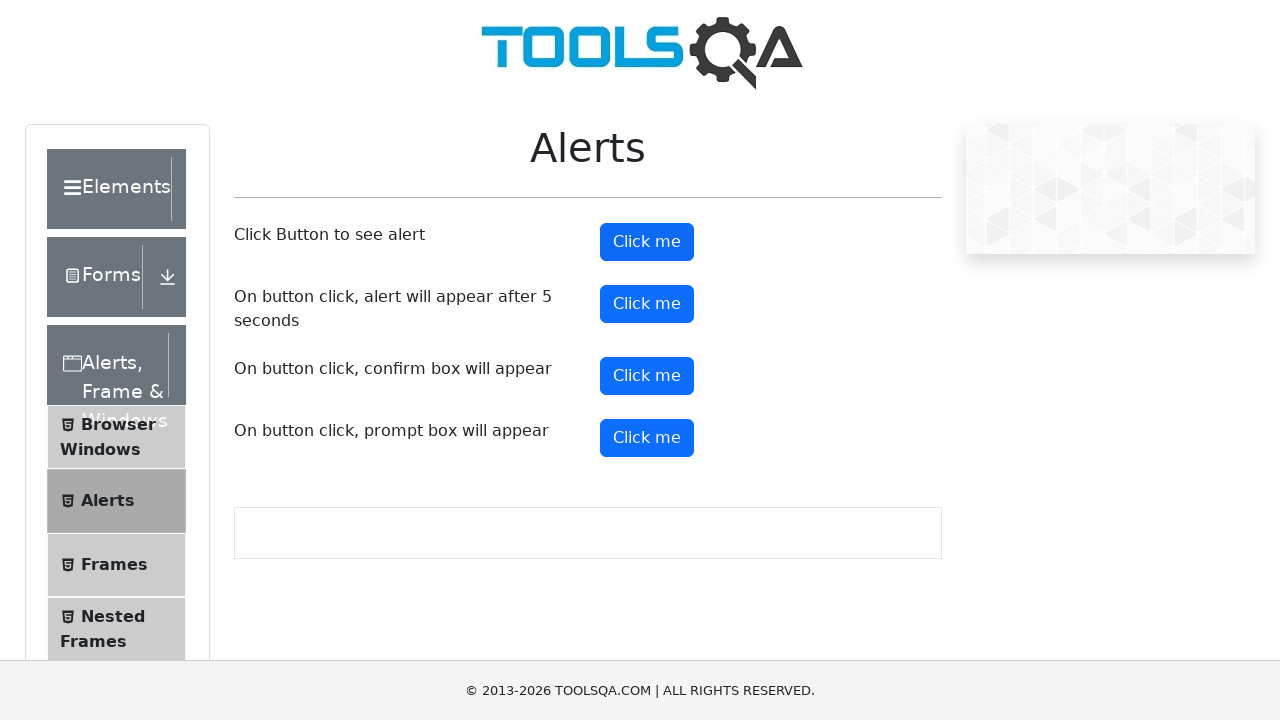

Set up dialog handler to accept alert
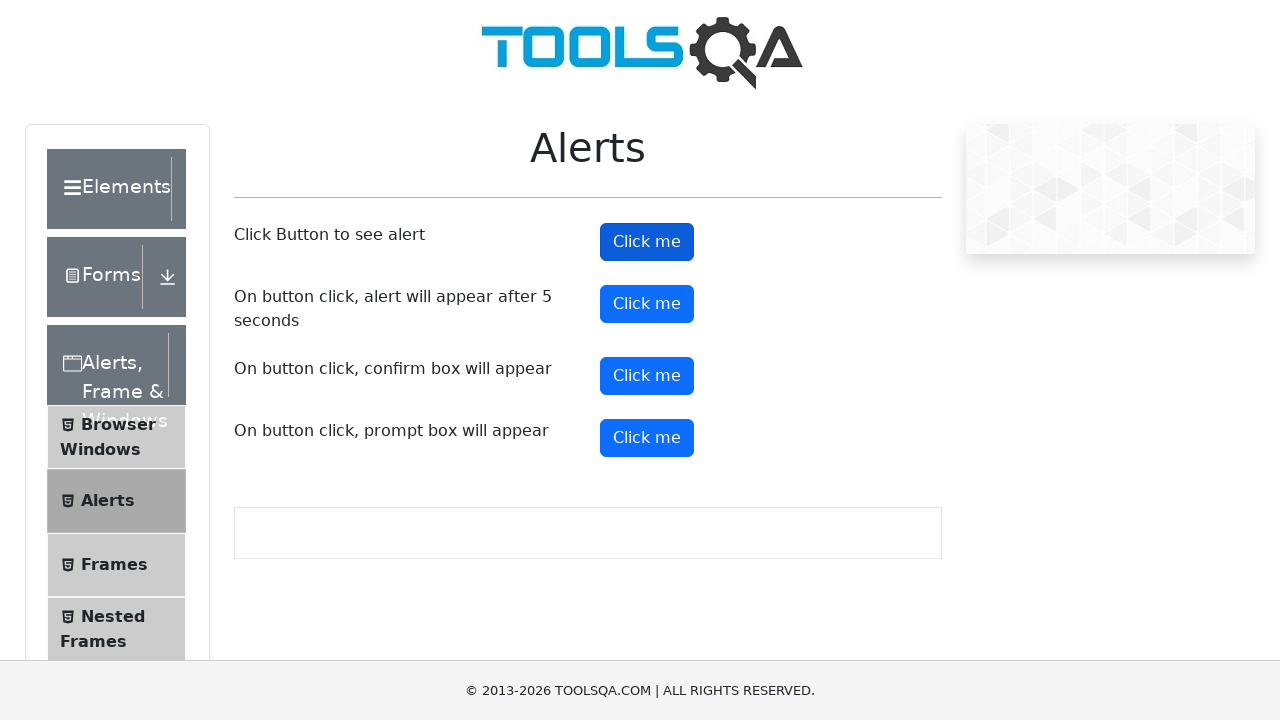

Waited for alert to be processed
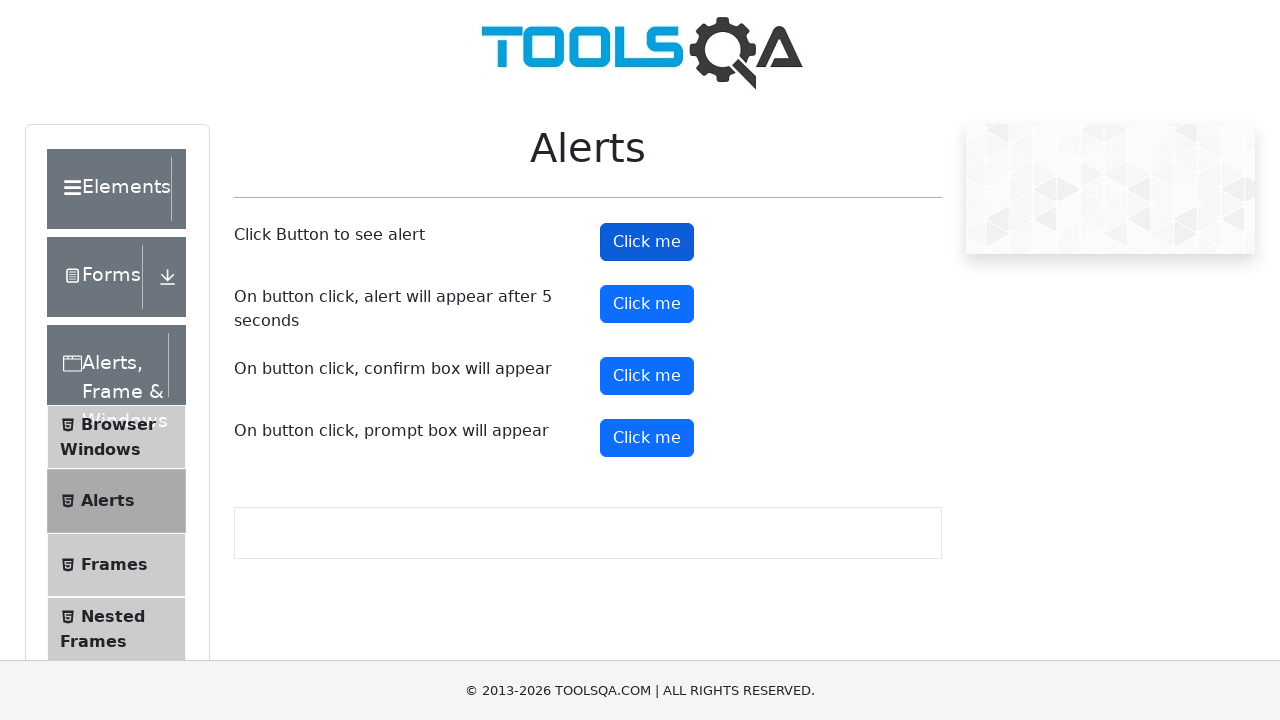

Clicked confirmation button to trigger confirmation dialog at (647, 376) on #confirmButton
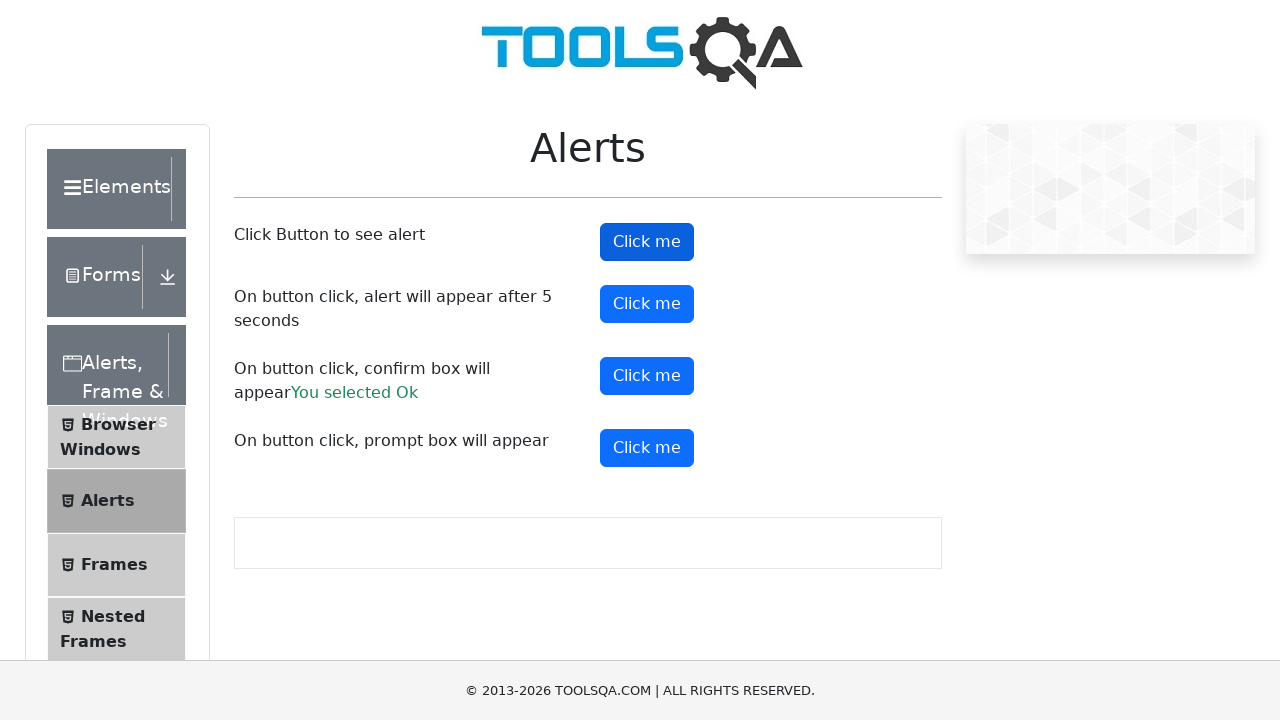

Waited for confirmation dialog interaction
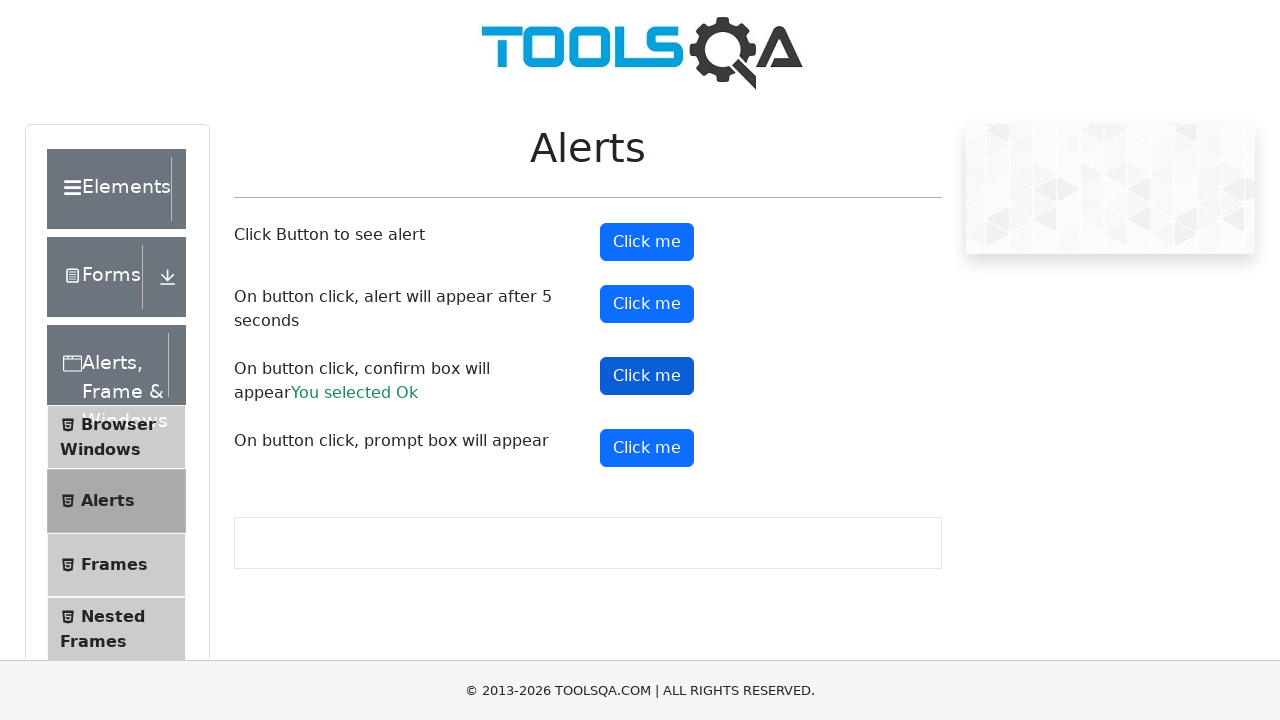

Clicked confirmation button again to trigger another confirmation dialog at (647, 376) on #confirmButton
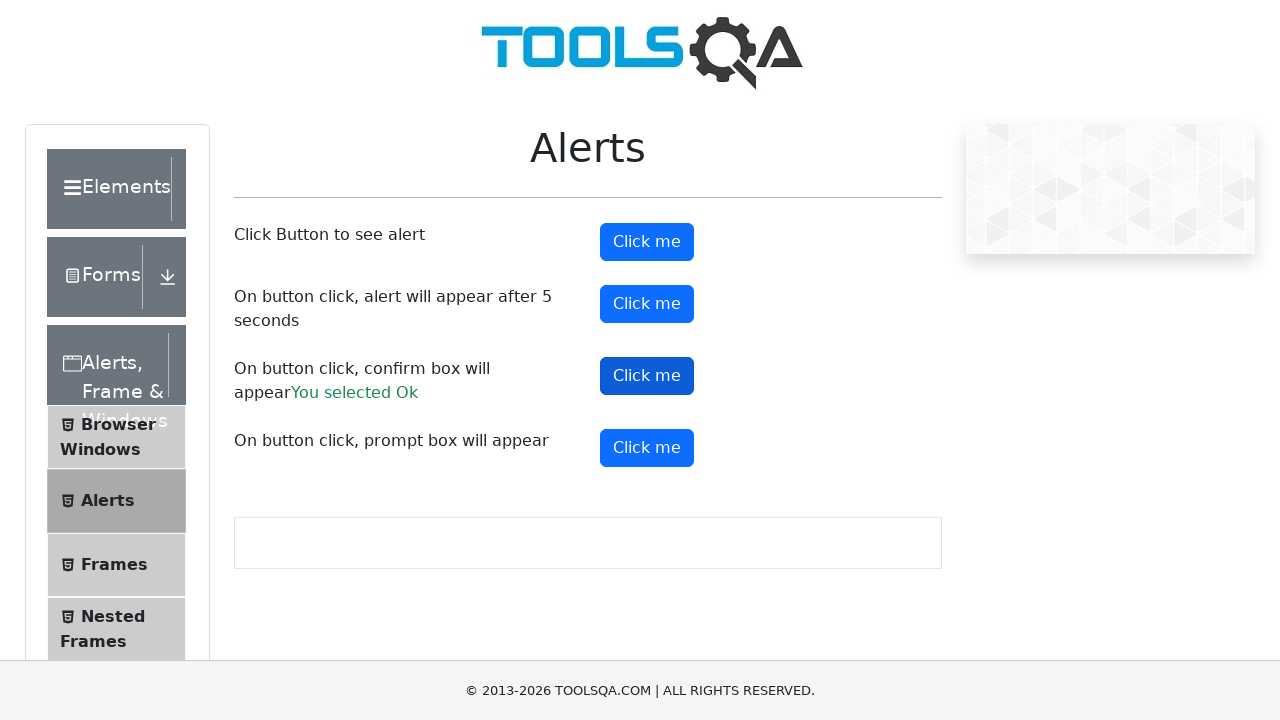

Set up dialog handler to dismiss confirmation dialog
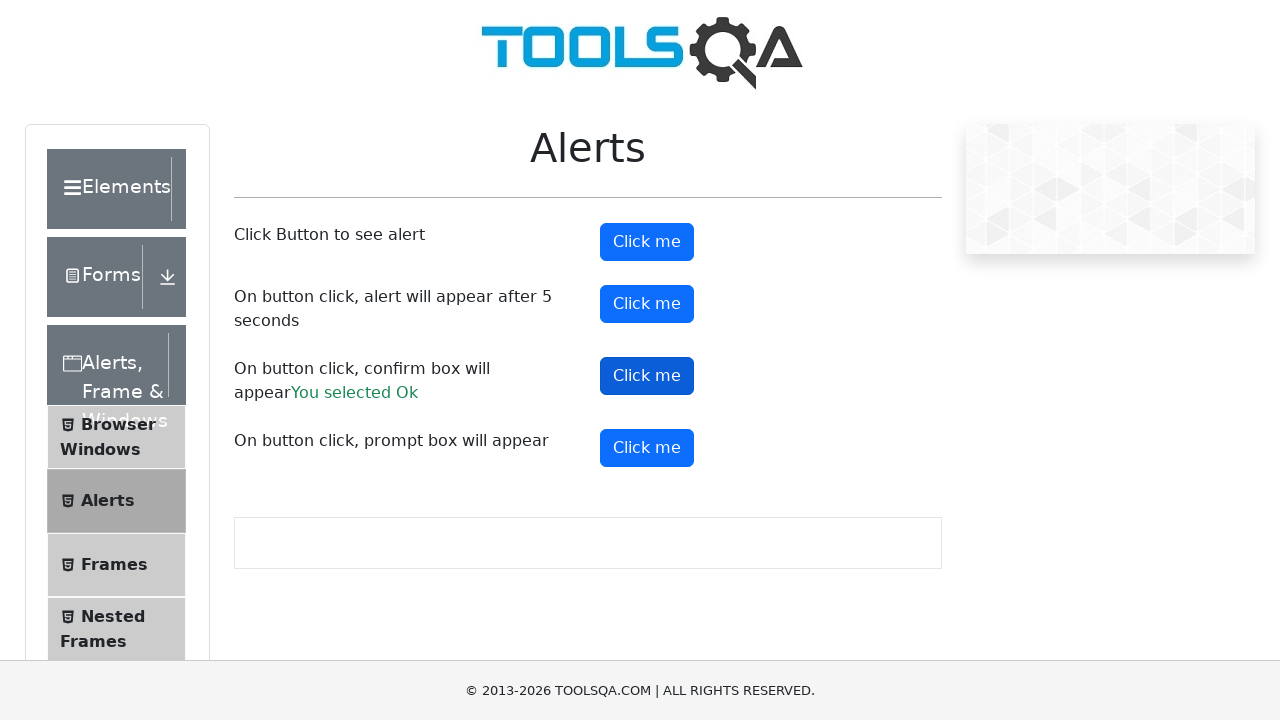

Waited for confirmation dialog dismissal
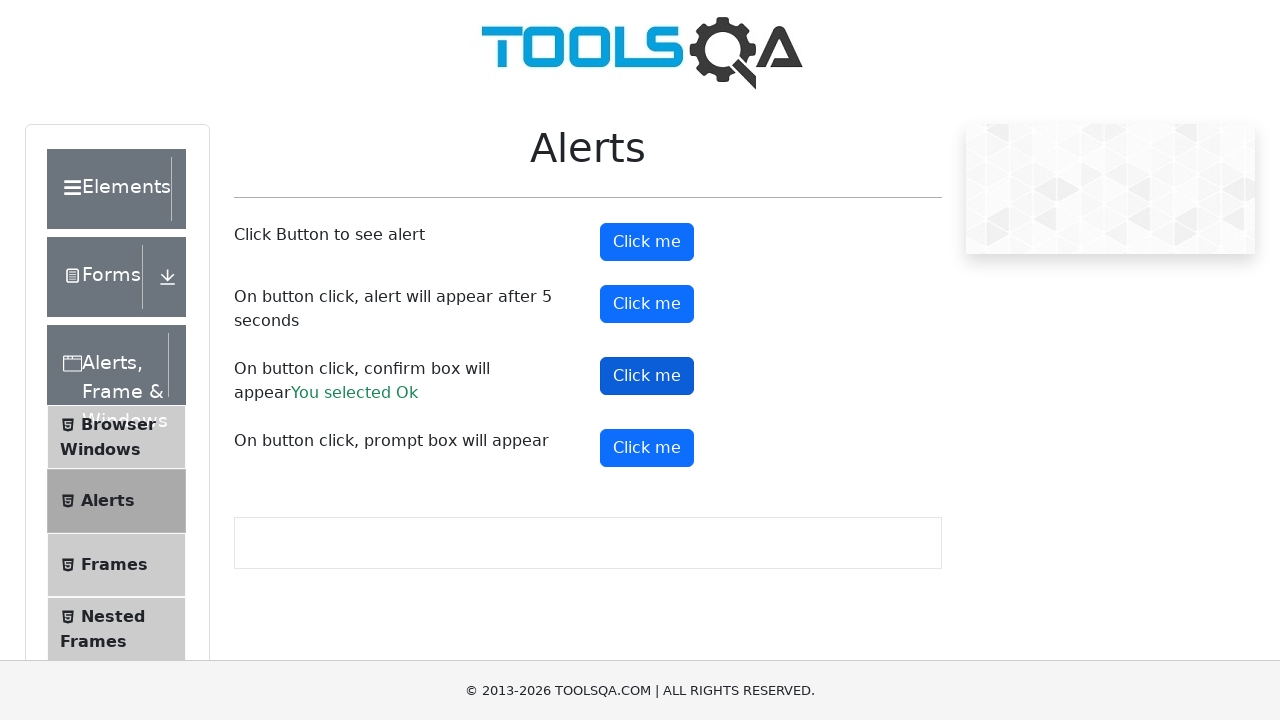

Clicked prompt button to trigger prompt dialog at (647, 448) on #promtButton
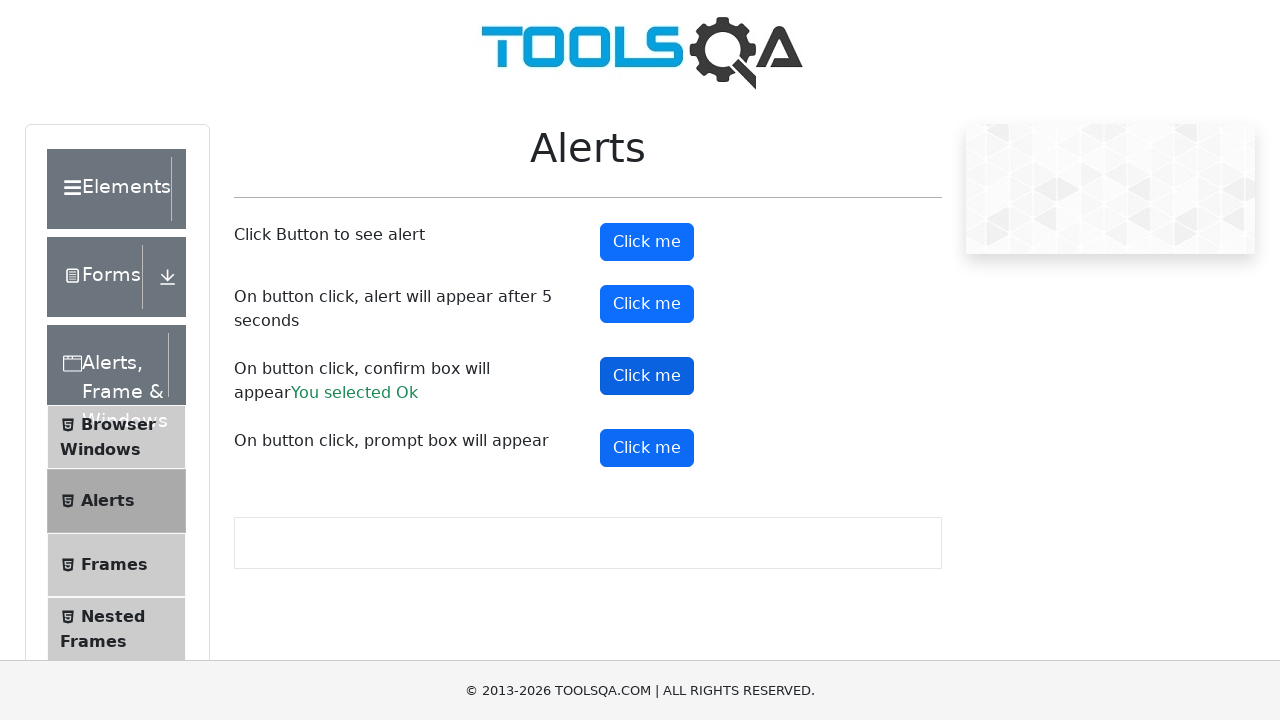

Set up dialog handler to accept prompt with text 'Selenium'
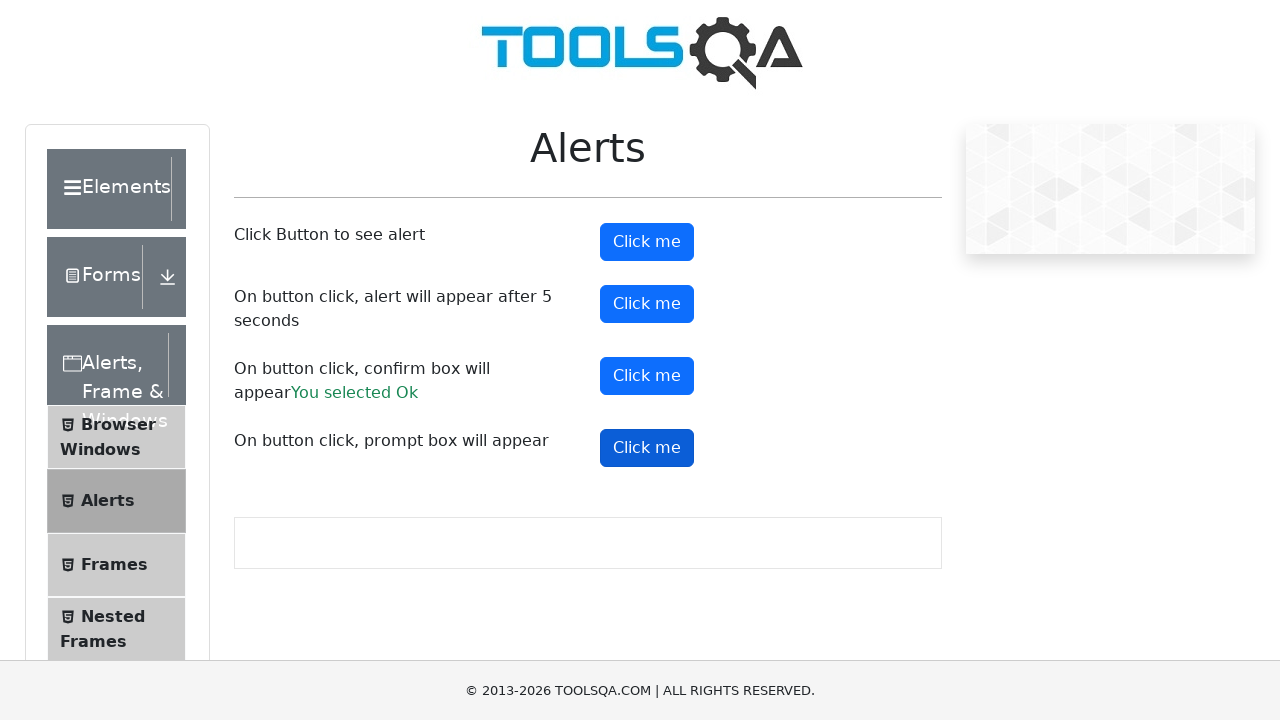

Waited for prompt dialog to be processed
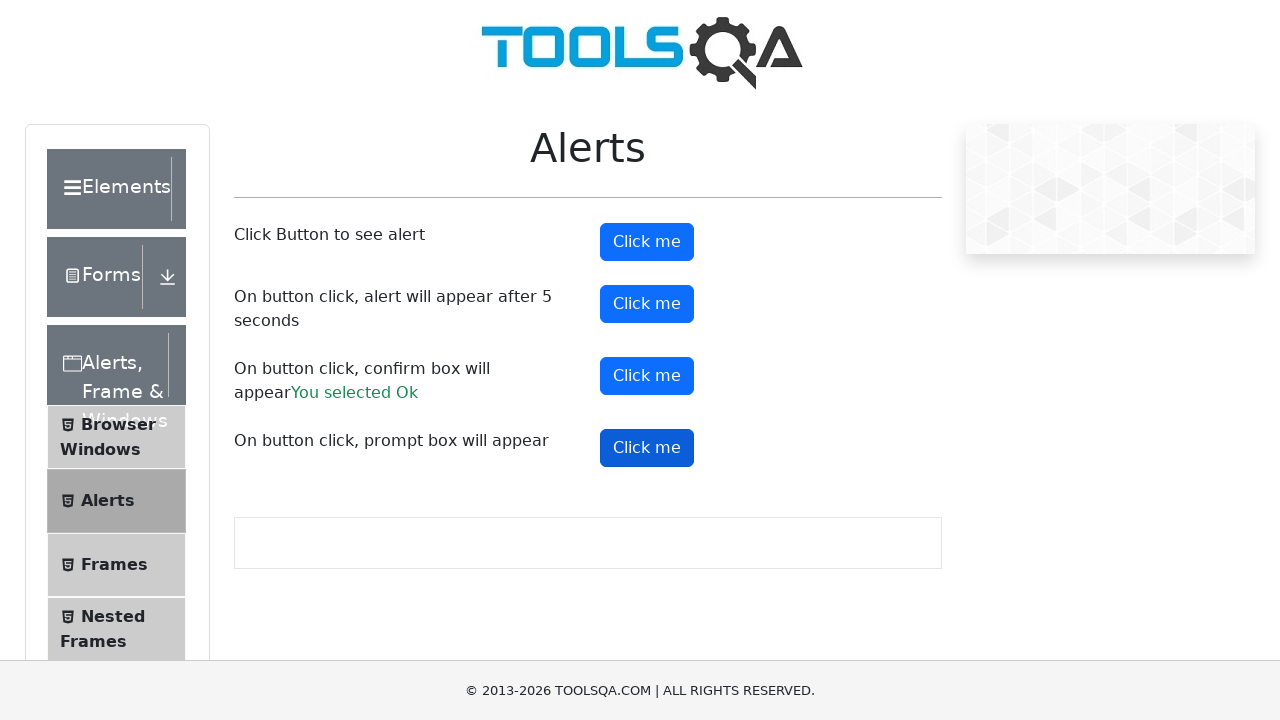

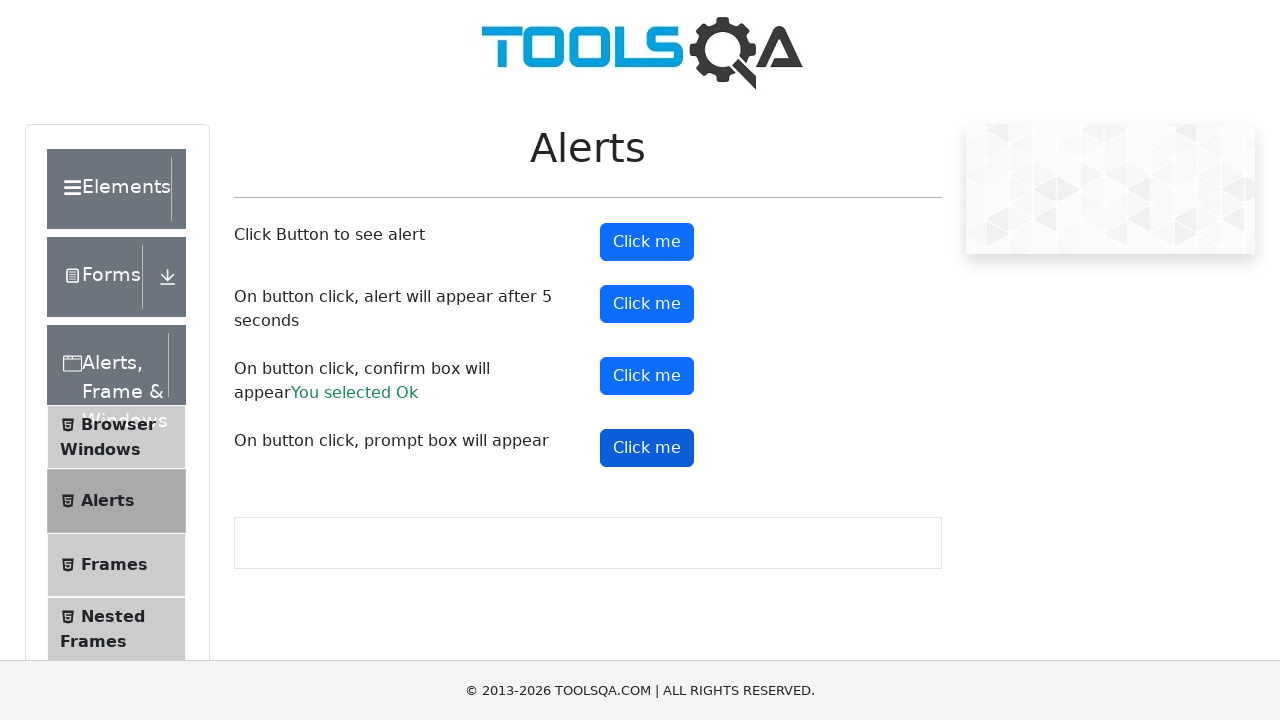